Navigates to Selenium's BiDi log entry test page and clicks the console log button to trigger a console log event

Starting URL: https://www.selenium.dev/selenium/web/bidi/logEntryAdded.html

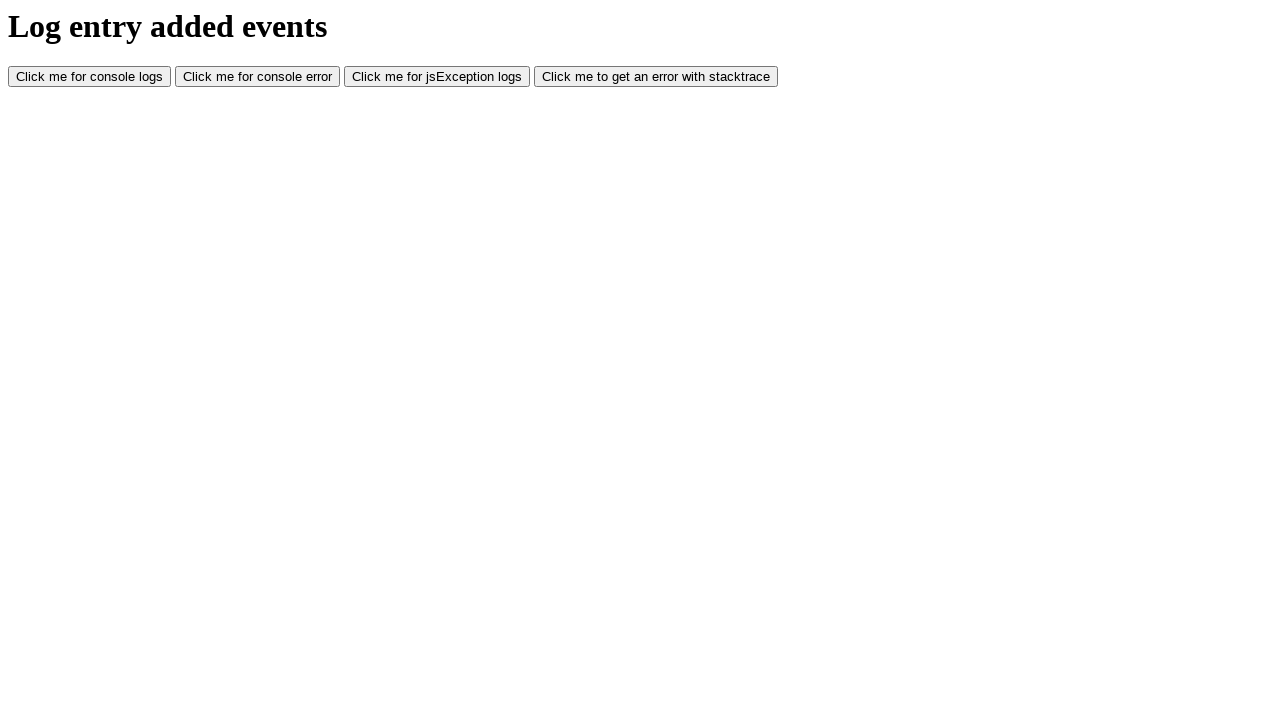

Navigated to Selenium BiDi log entry test page
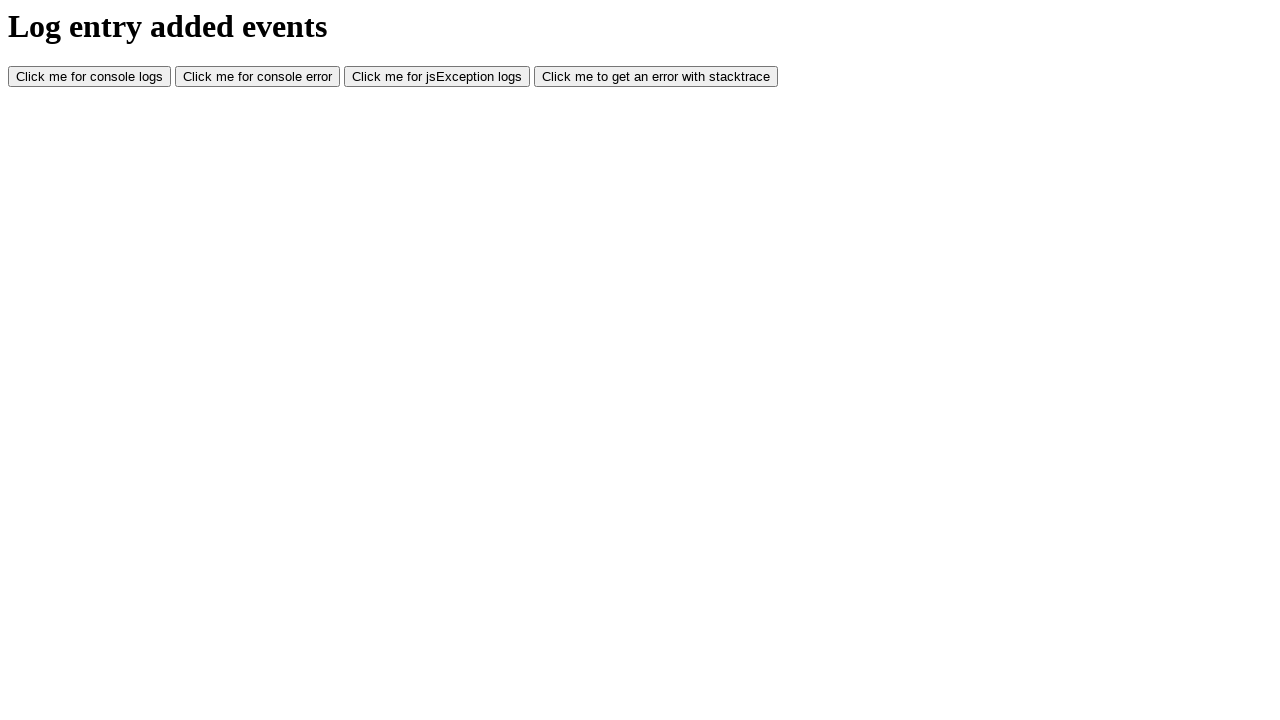

Clicked console log button to trigger a console log event at (90, 77) on #consoleLog
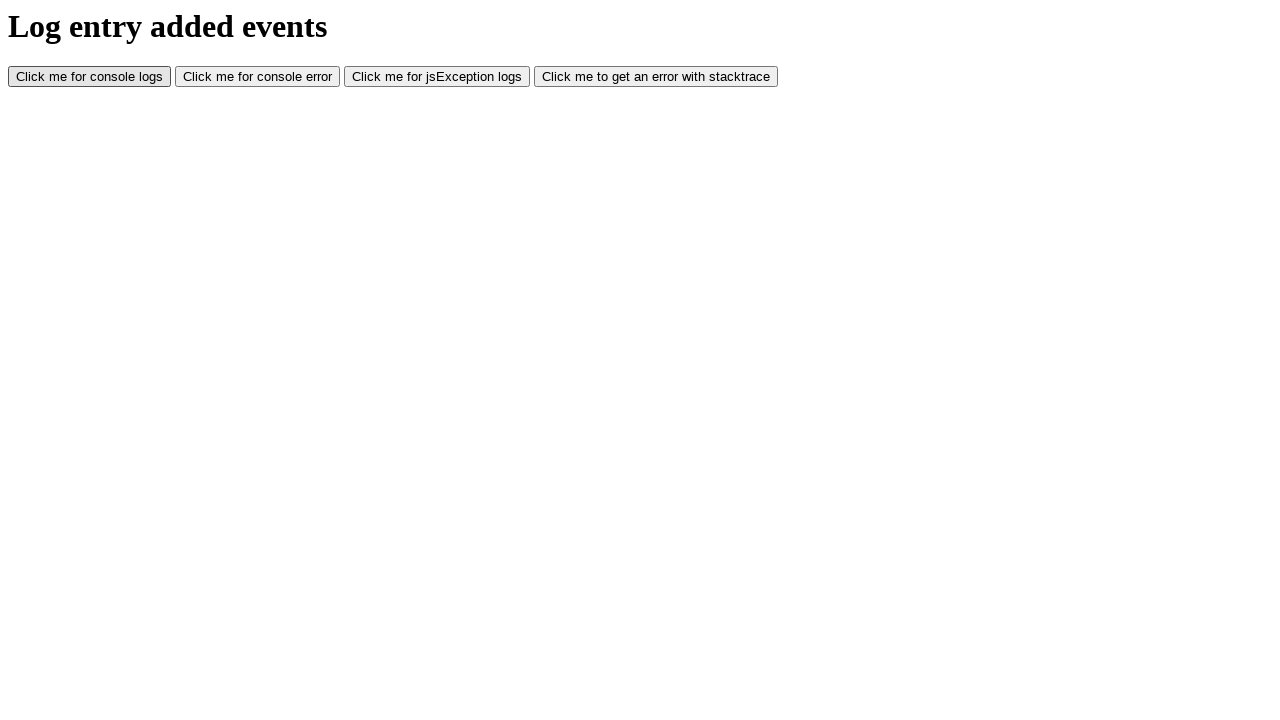

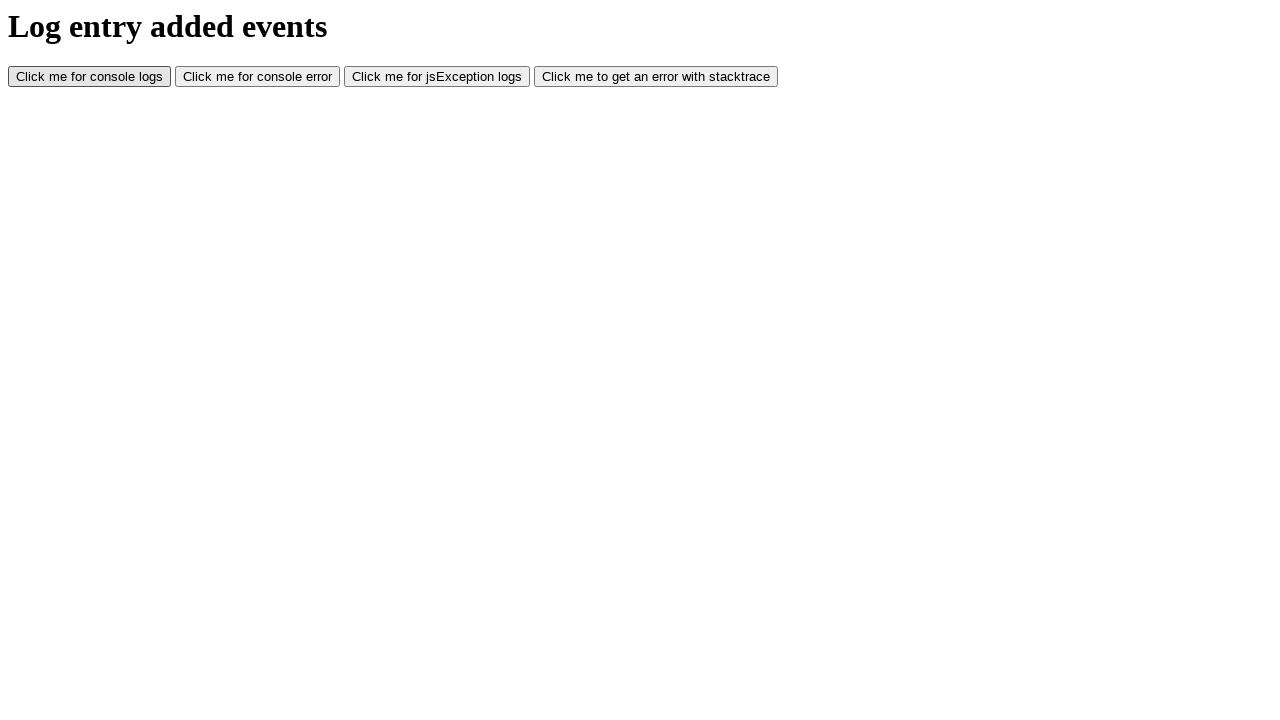